Navigates to the WebdriverIO homepage and verifies the page loads by checking the URL

Starting URL: https://webdriver.io

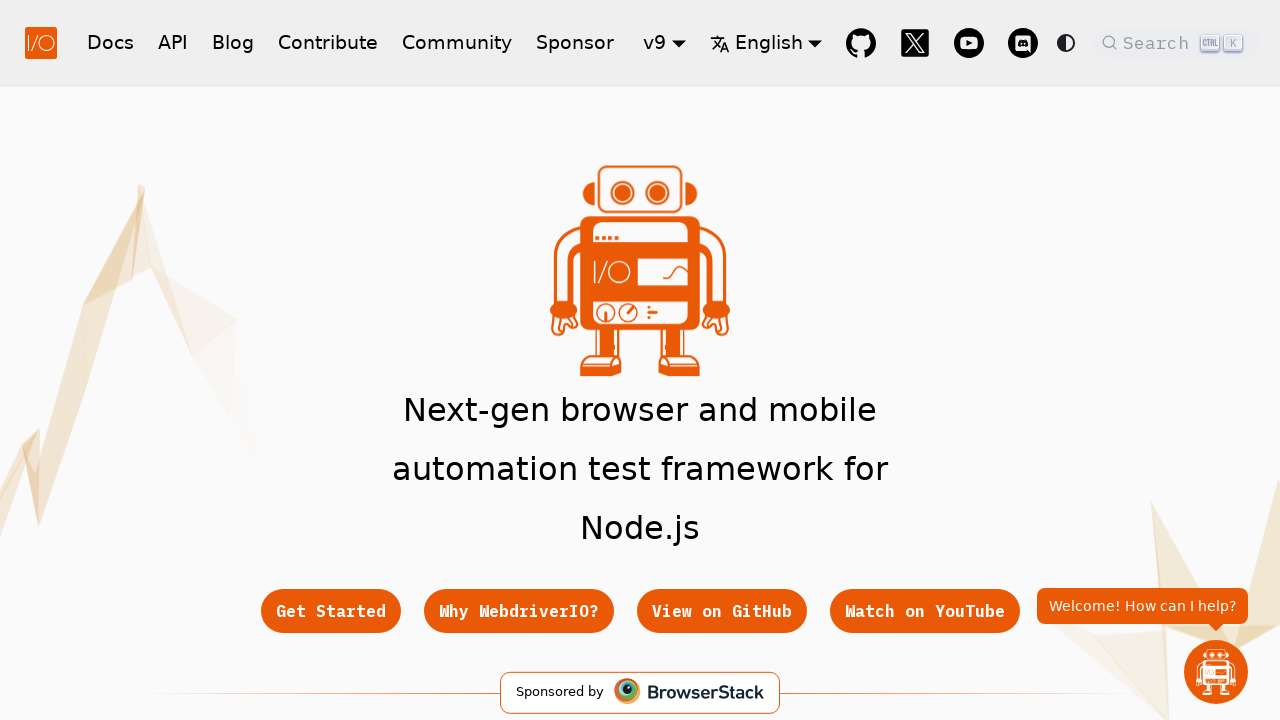

Waited for page to reach domcontentloaded state
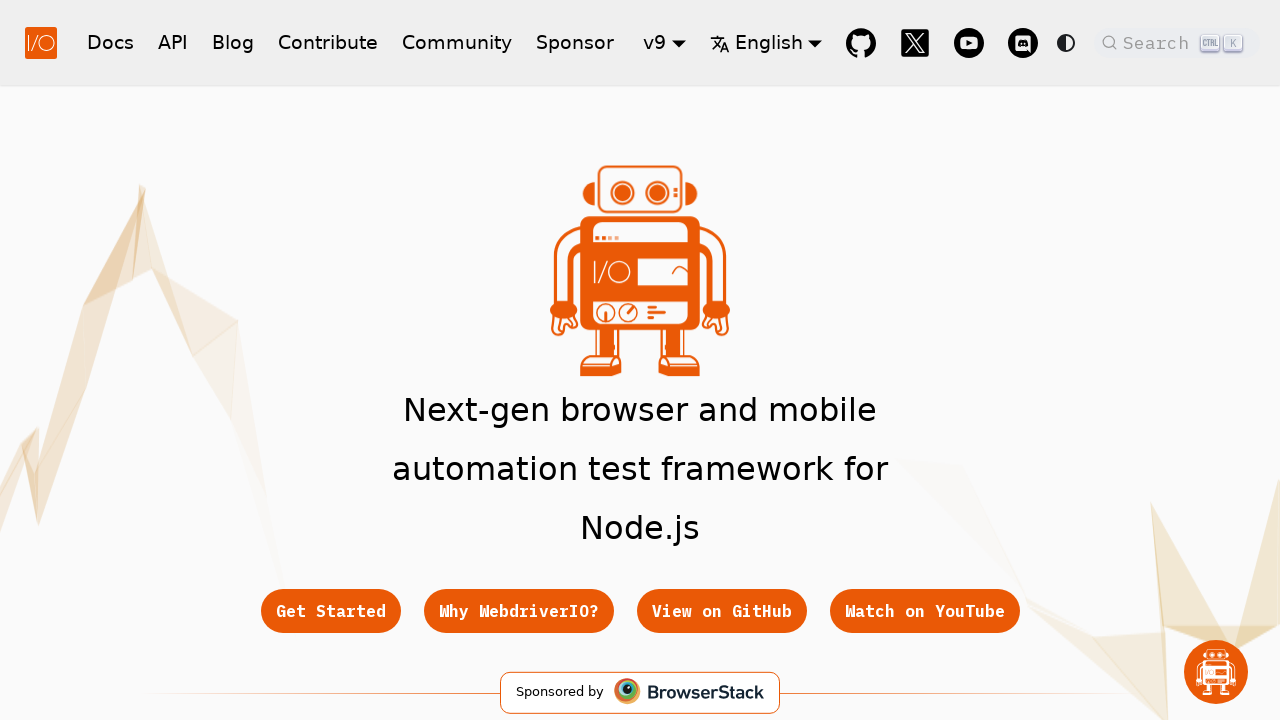

Verified that the URL contains 'webdriver.io'
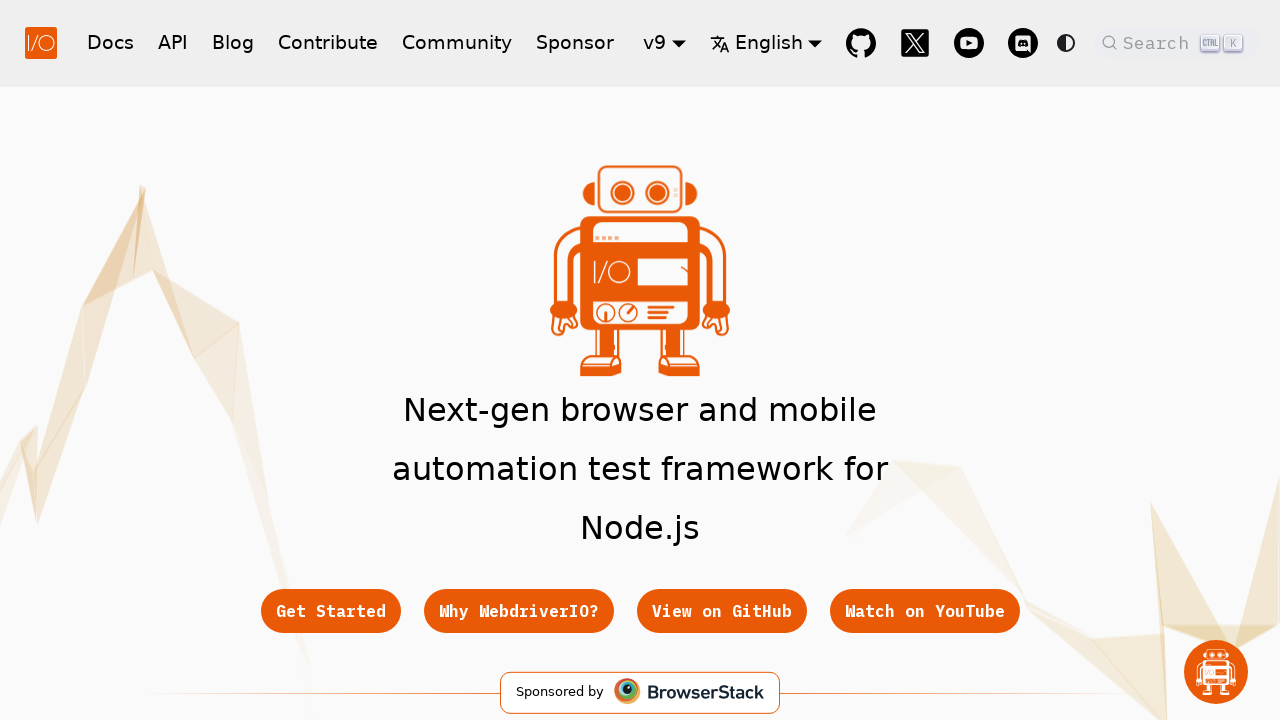

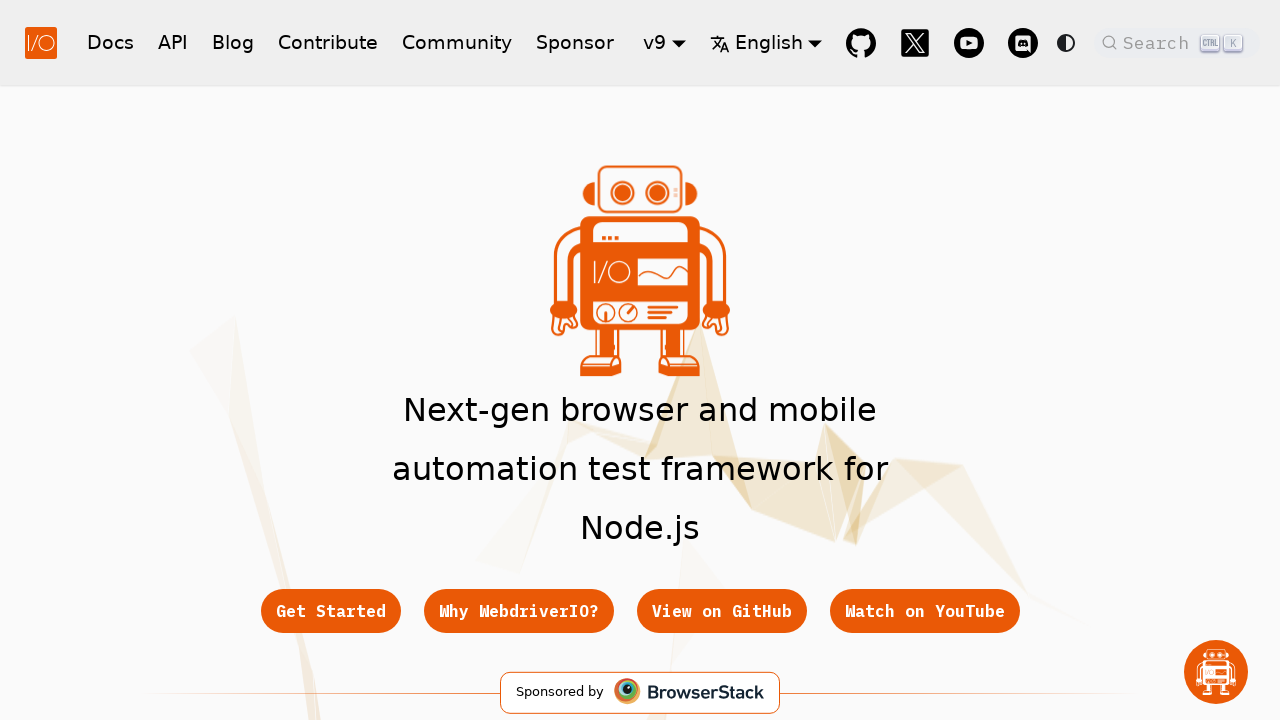